Tests dynamic loading functionality by clicking a start button and waiting for "Hello World!" text to appear after loading completes.

Starting URL: https://automationfc.github.io/dynamic-loading/

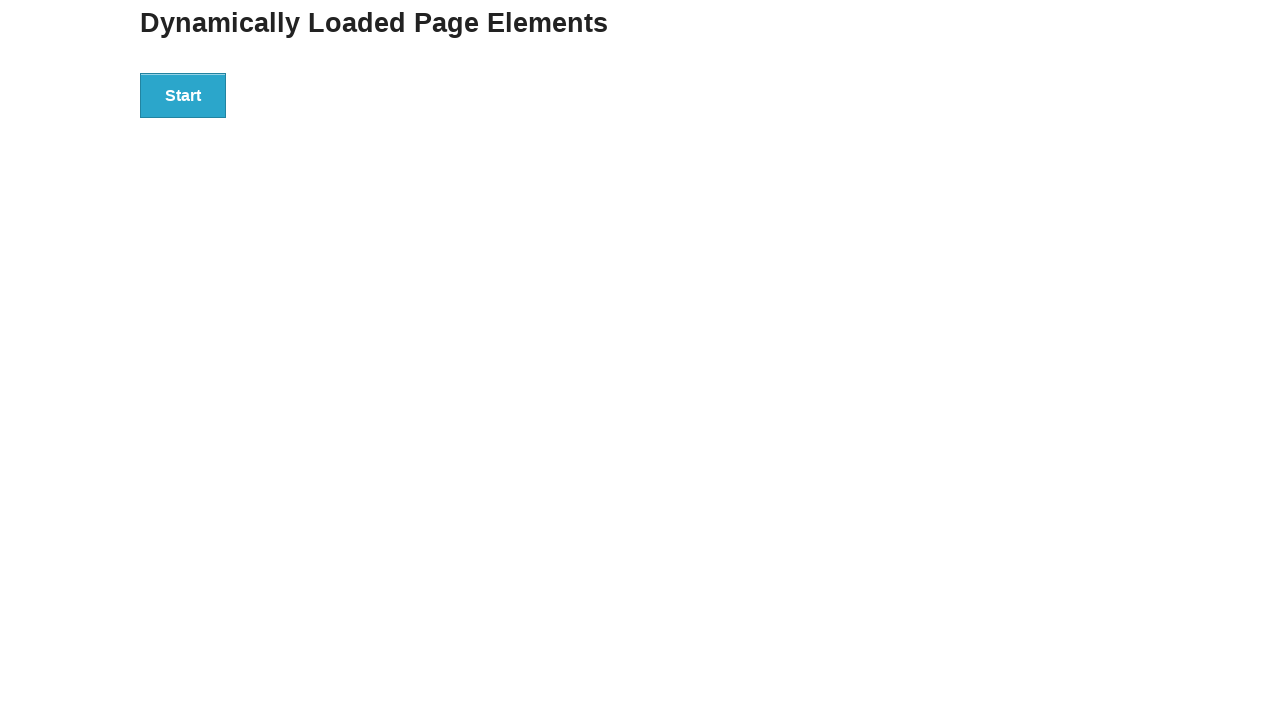

Clicked start button to trigger dynamic loading at (183, 95) on xpath=//div[@id='start']/button
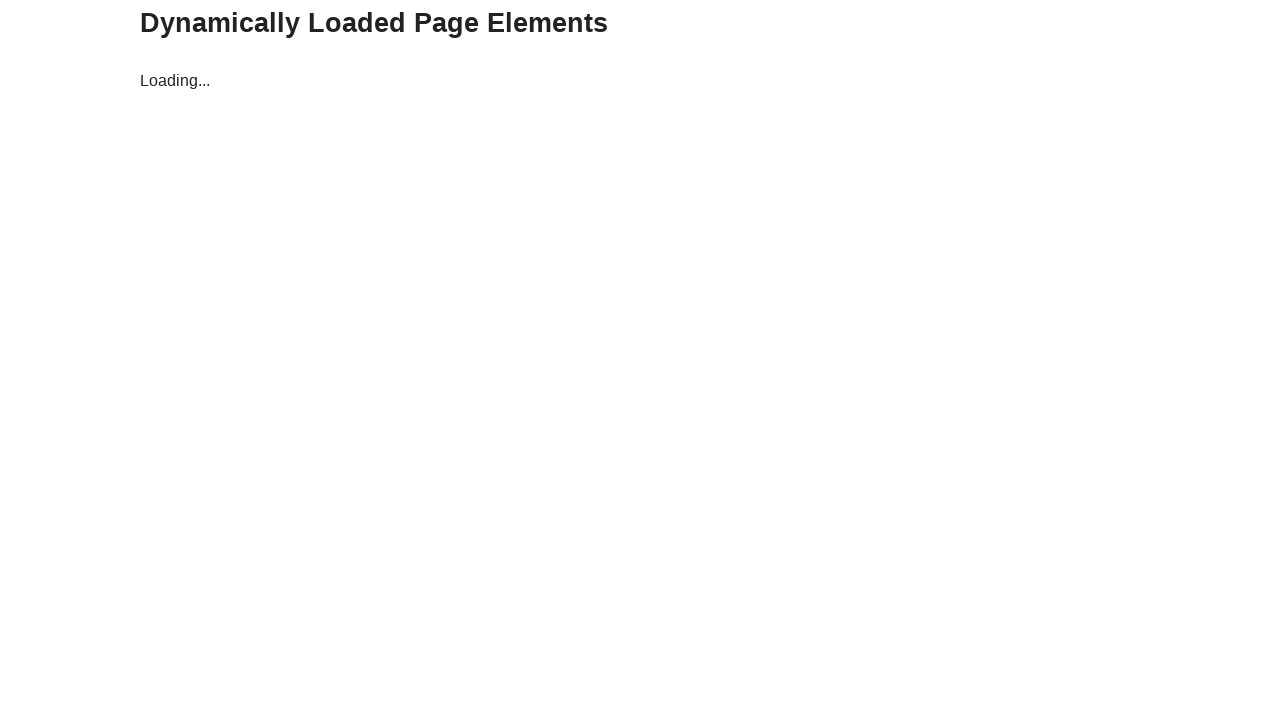

Waited for 'Hello World!' text to appear after dynamic loading completed
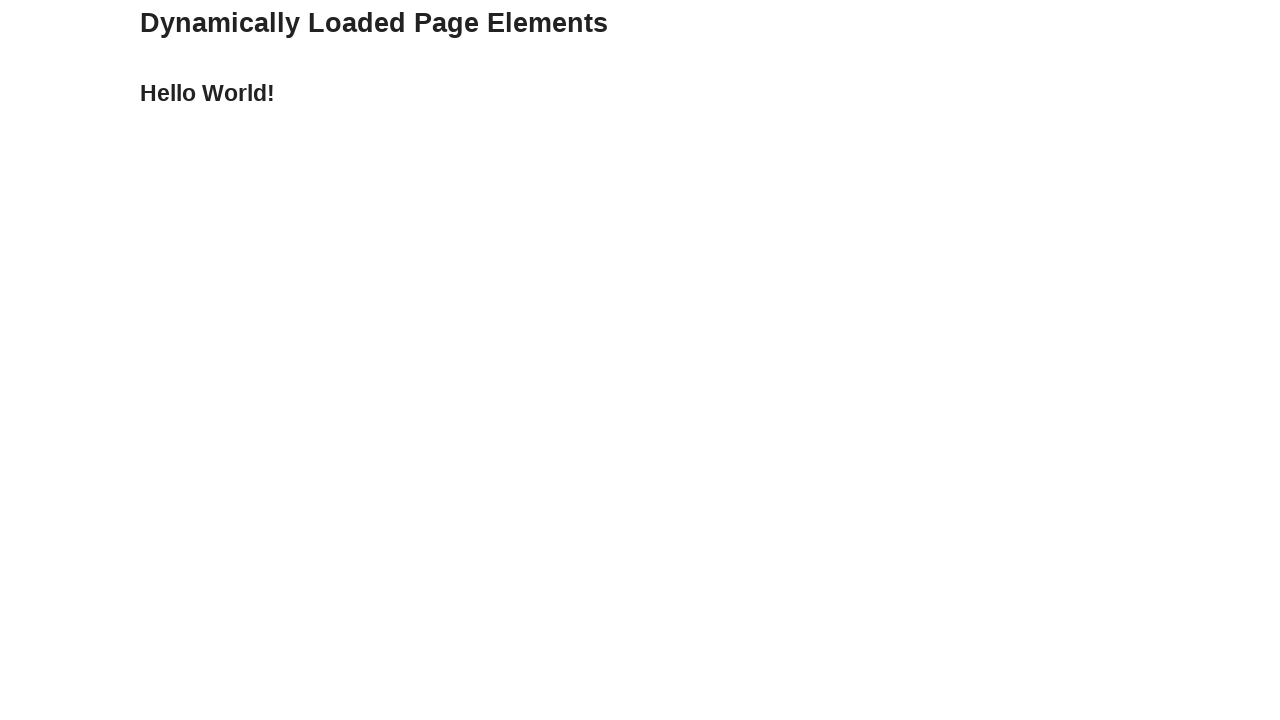

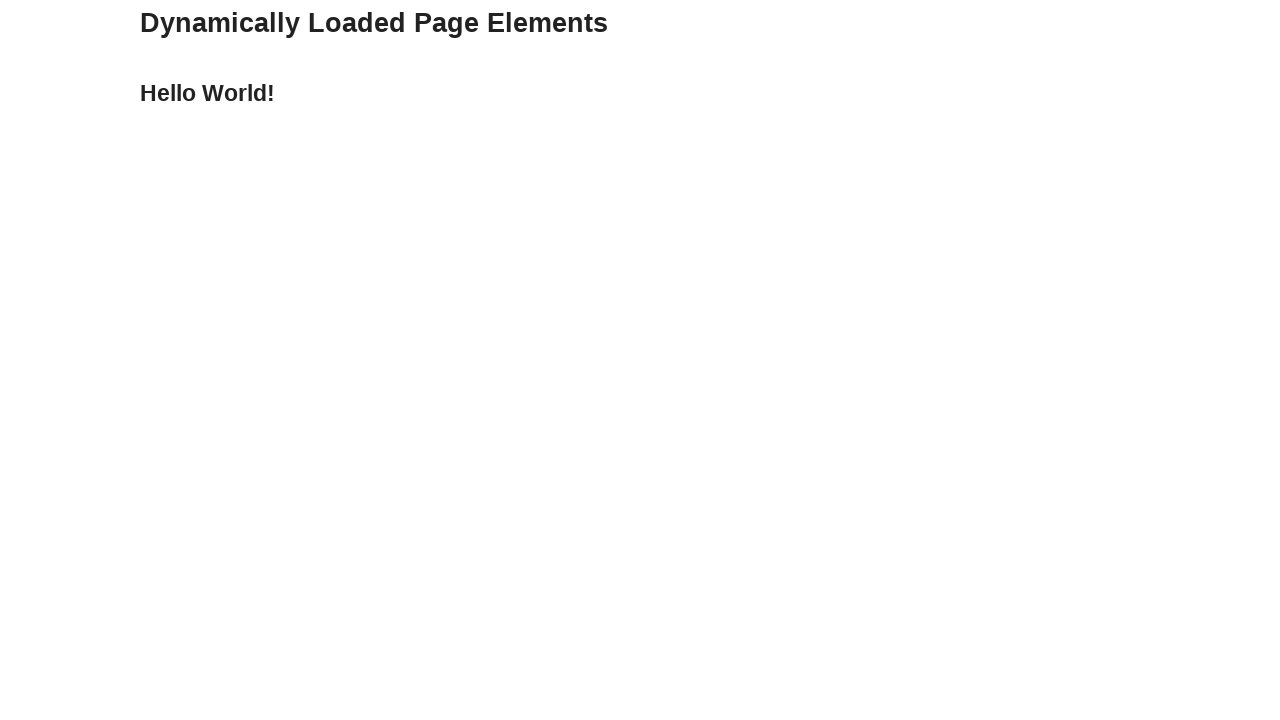